Tests clicking links using different locator strategies (linkText, link, partialLinkText) to navigate to the Dropdown page

Starting URL: http://the-internet.herokuapp.com/

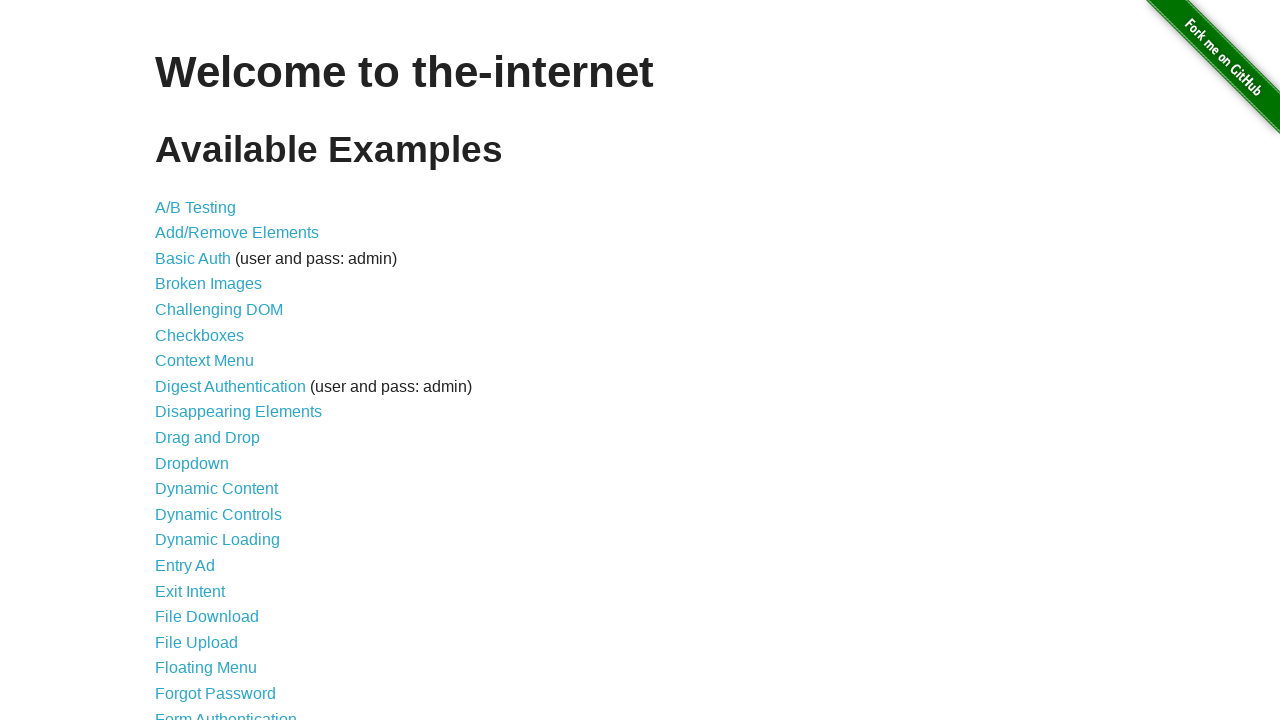

Clicked Dropdown link using text locator at (192, 463) on text=Dropdown
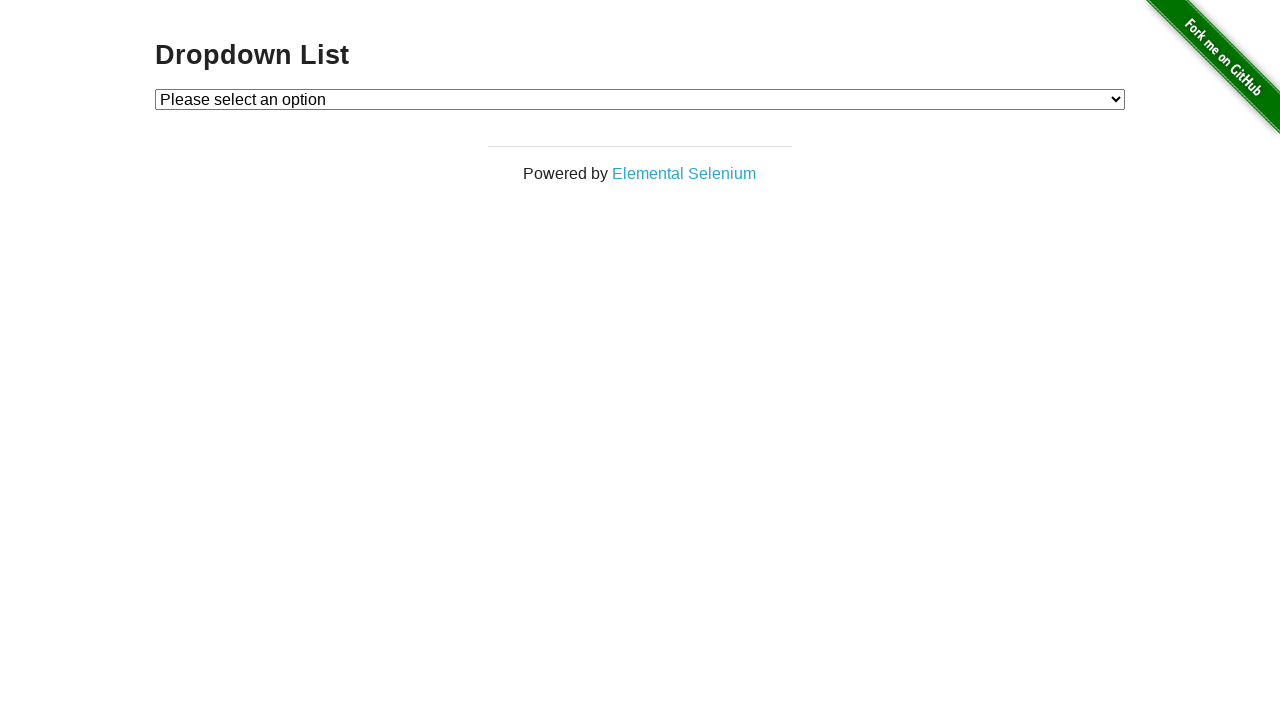

Dropdown page loaded - h3 selector found
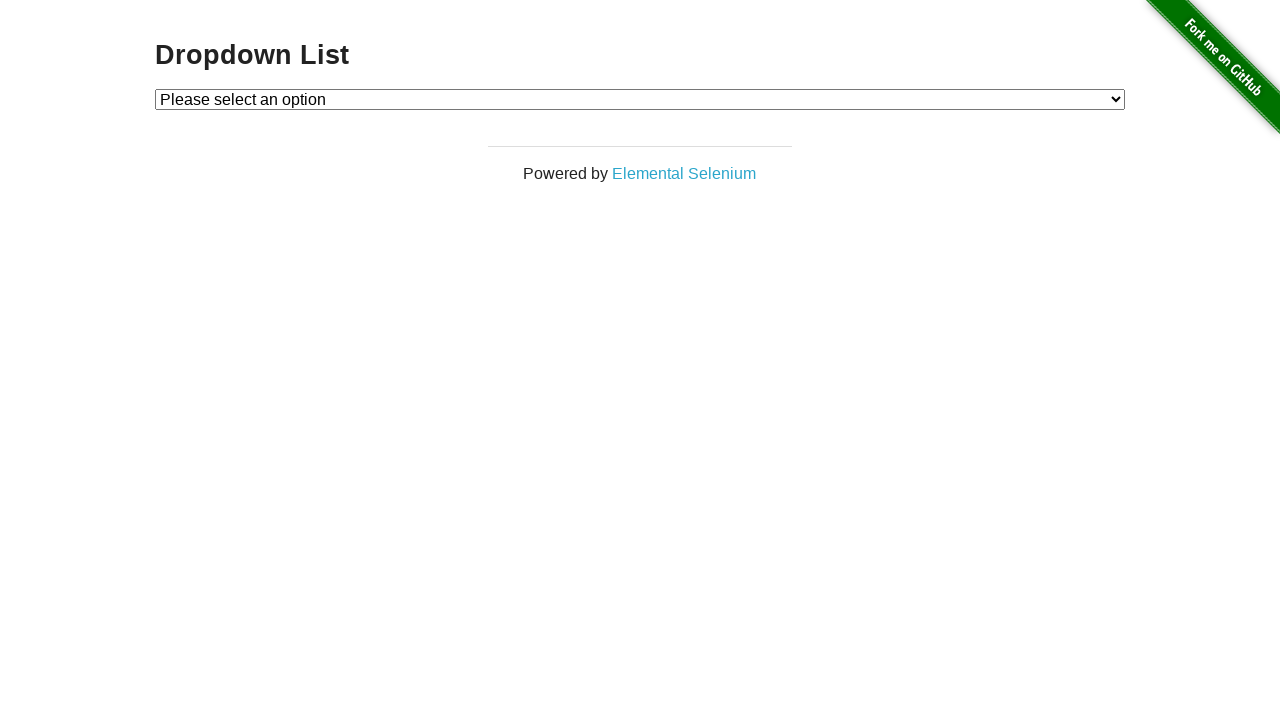

Navigated back to home page
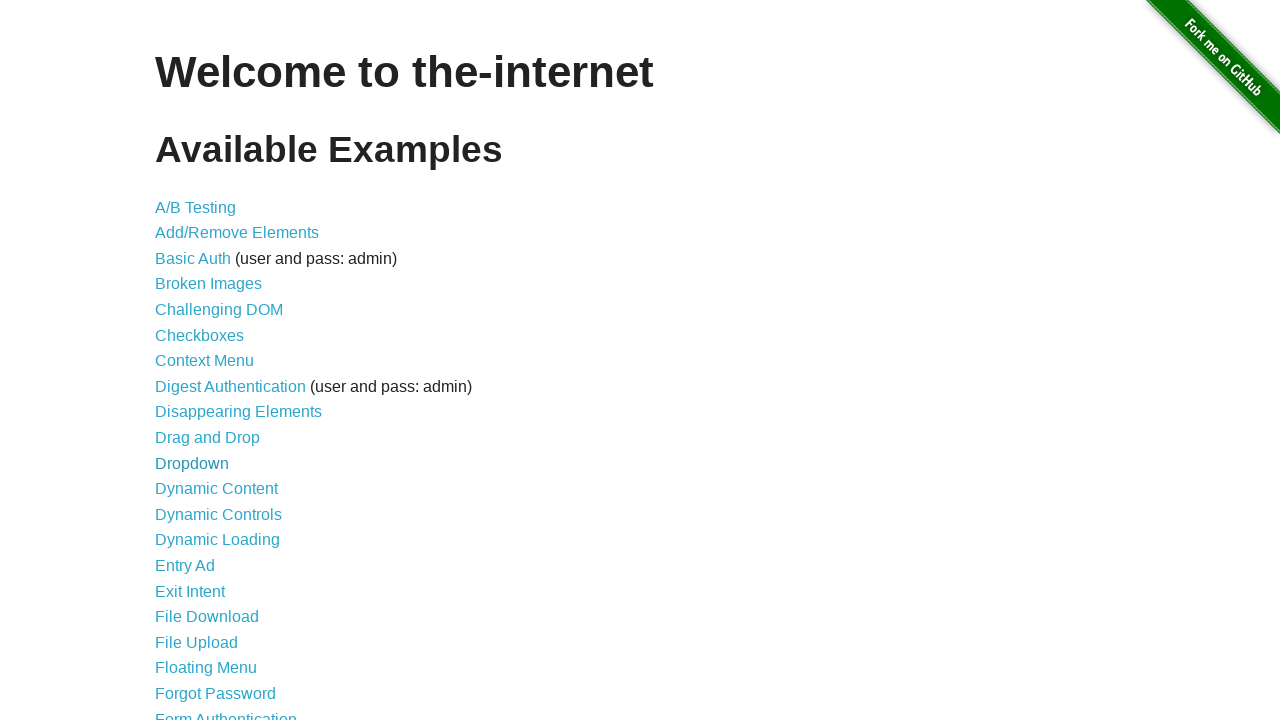

Clicked Dropdown link again using text locator at (192, 463) on text=Dropdown
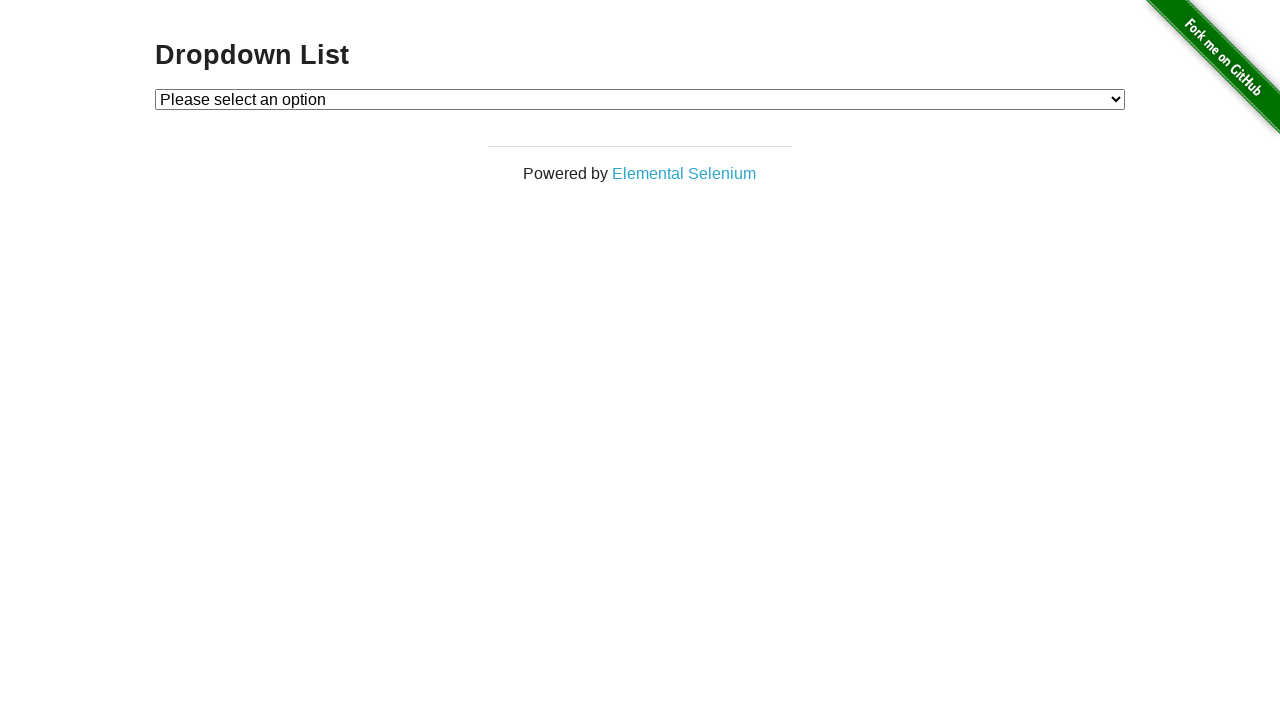

Navigated back to home page again
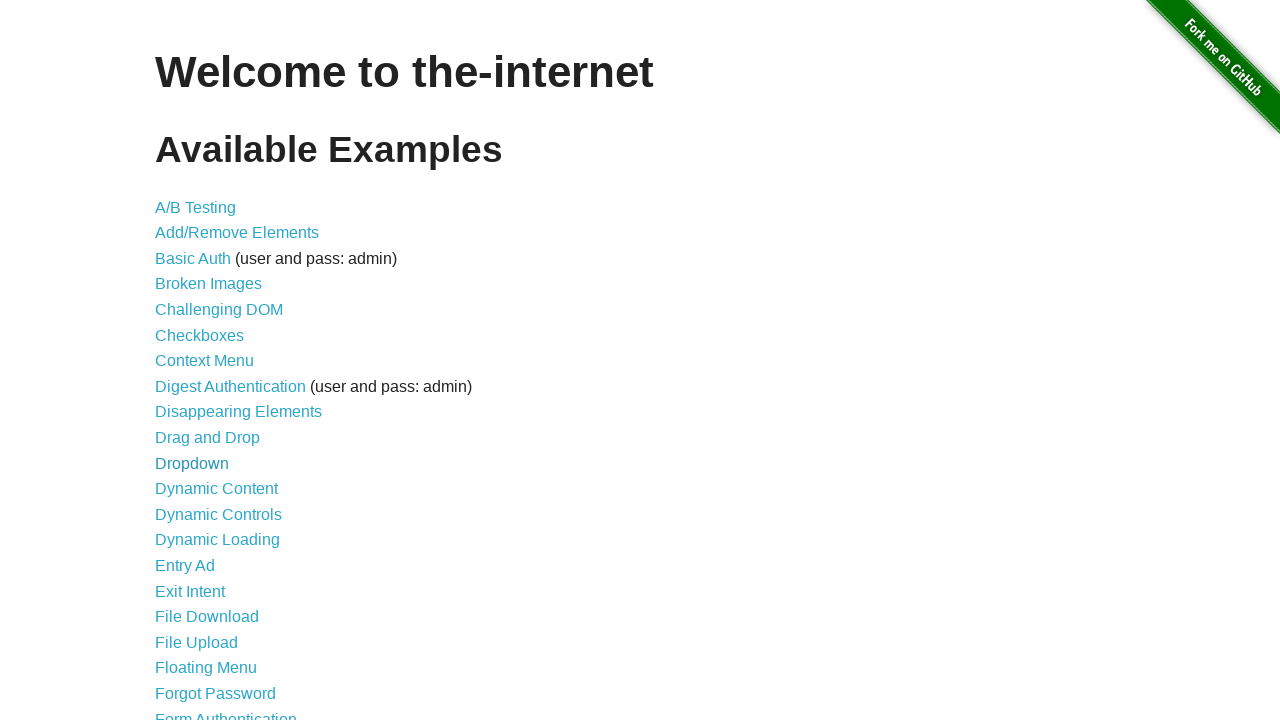

Clicked Dropdown link using partial text 'ropd' at (192, 463) on text=ropd
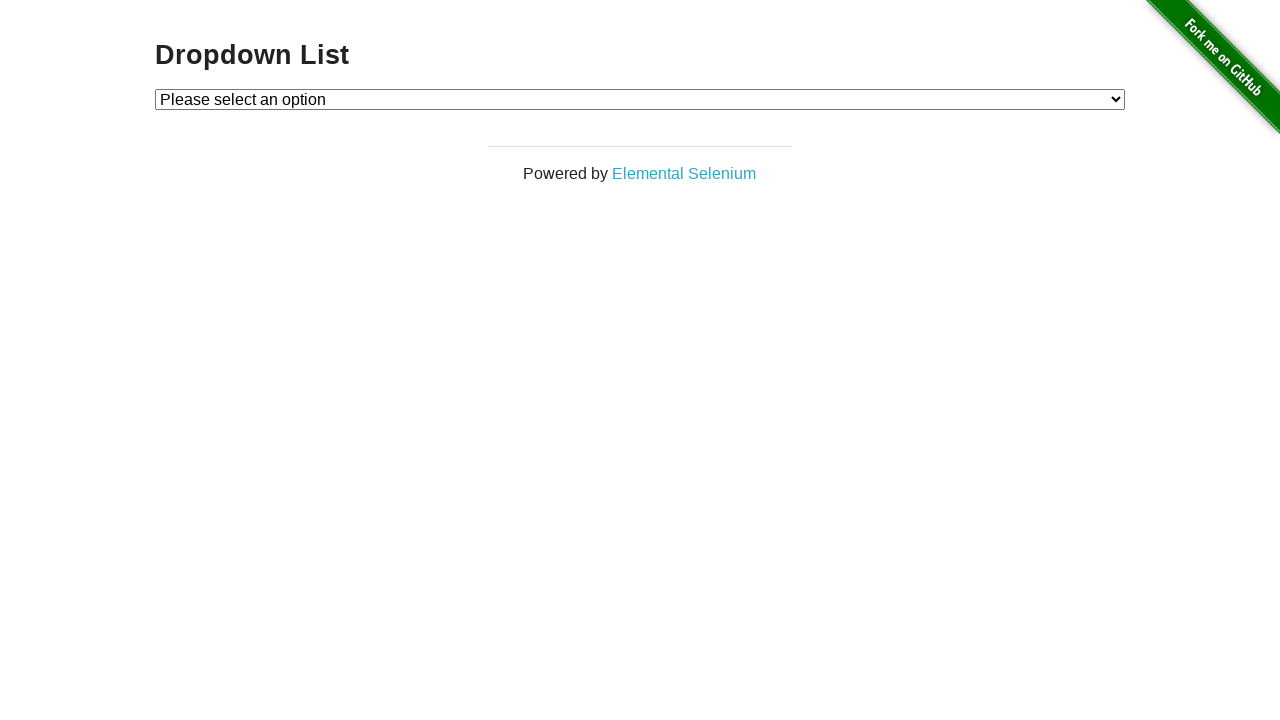

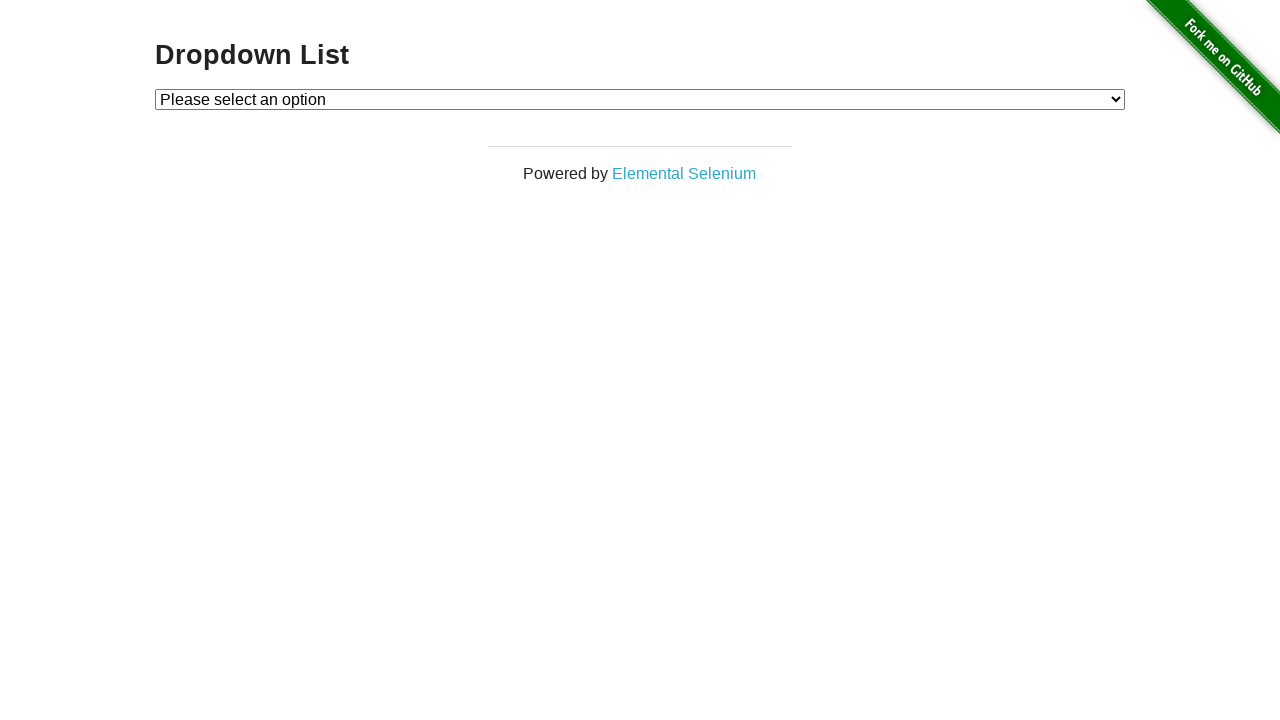